Tests entering text into a disabled input field by using JavaScript to directly set the value property, bypassing the disabled attribute

Starting URL: https://letcode.in/edit

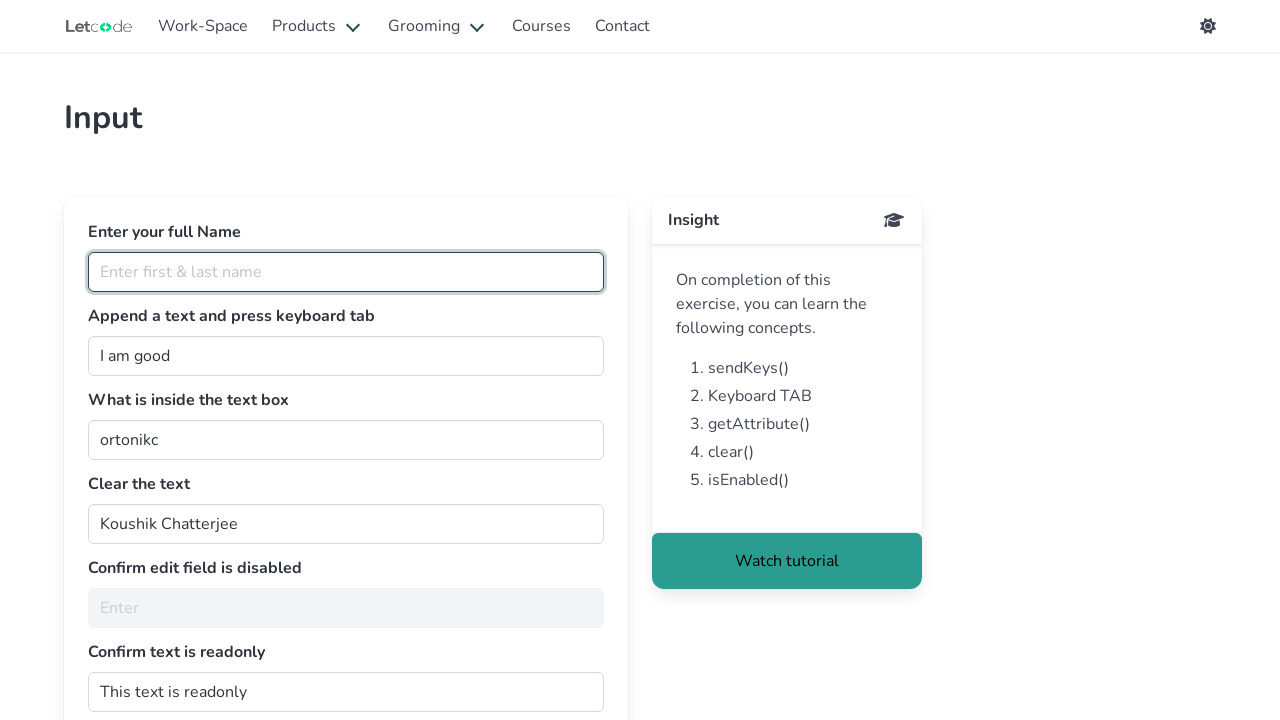

Navigated to https://letcode.in/edit
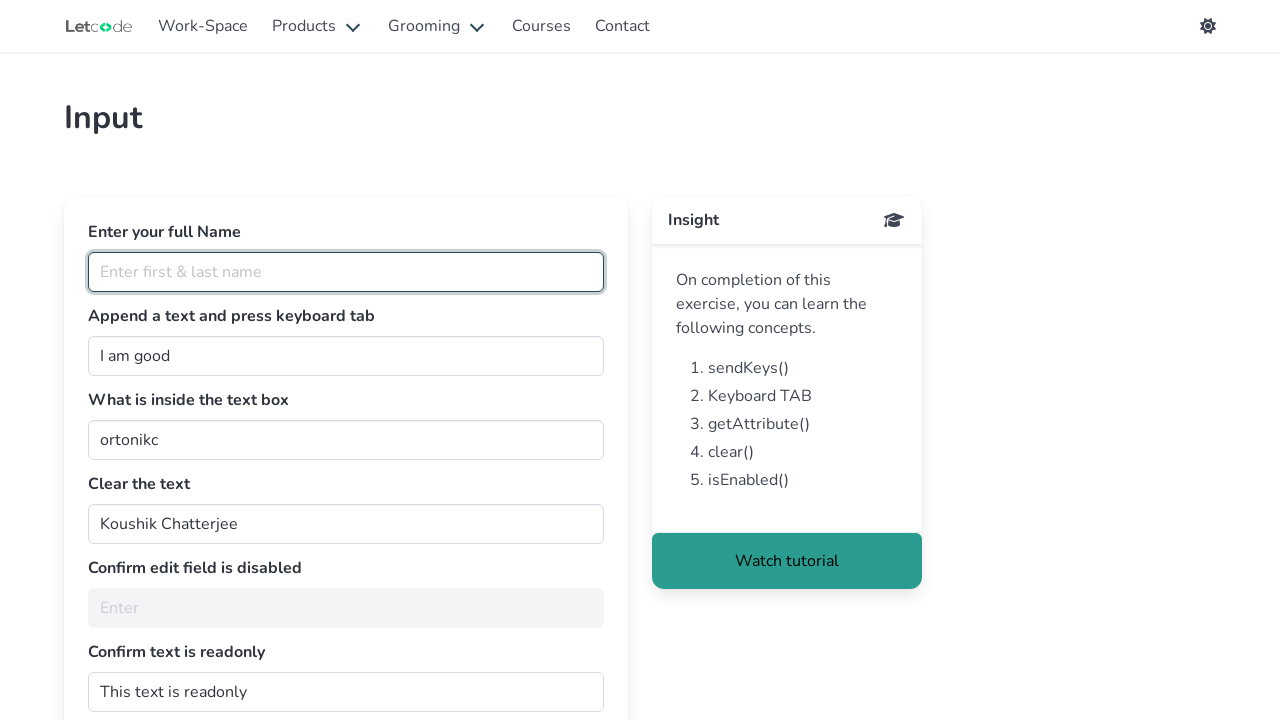

Used JavaScript to set value 'TestUser2024' in disabled input field with id 'noEdit'
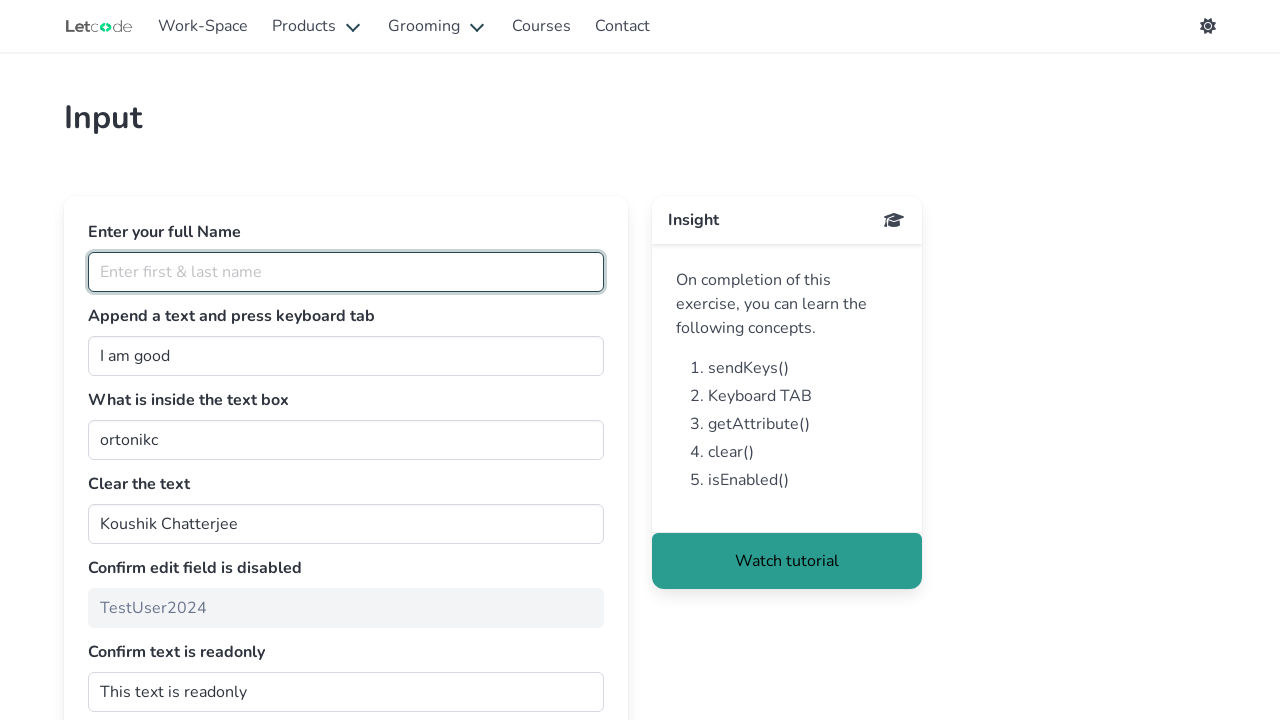

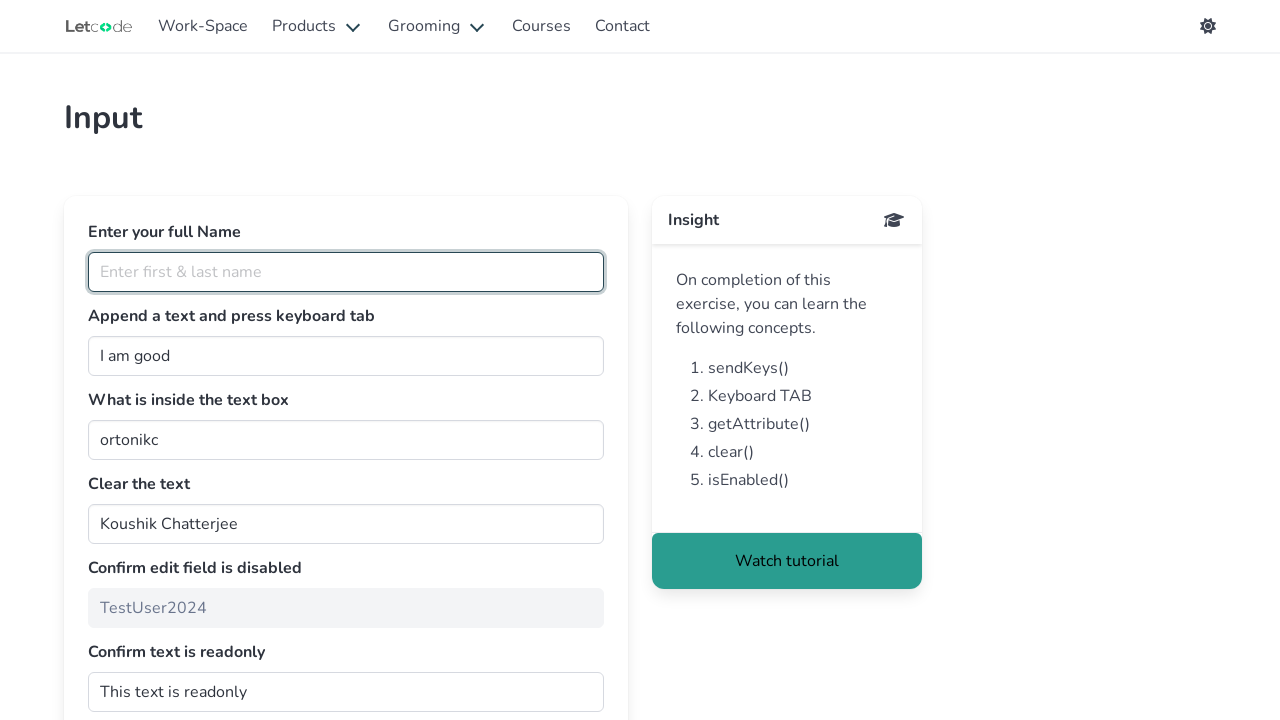